Simple navigation test that loads the Hepsiburada (Turkish e-commerce) homepage

Starting URL: https://hepsiburada.com

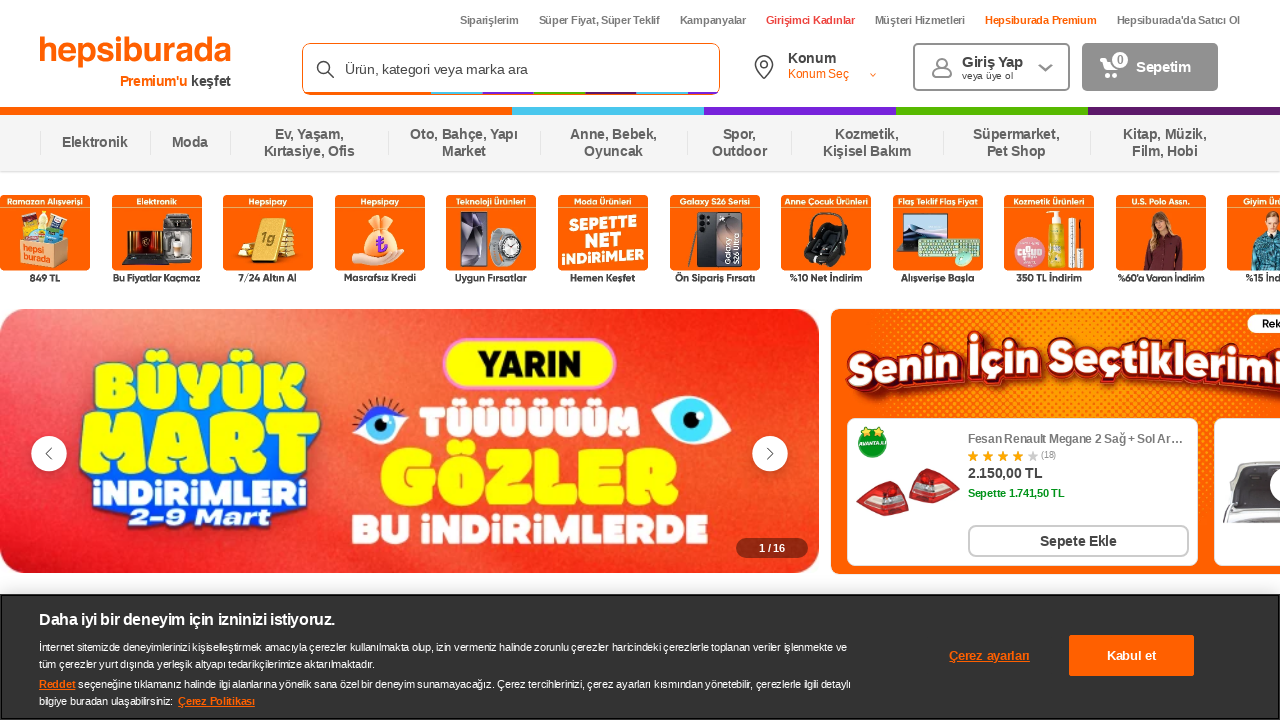

Waited for Hepsiburada homepage to load (domcontentloaded state)
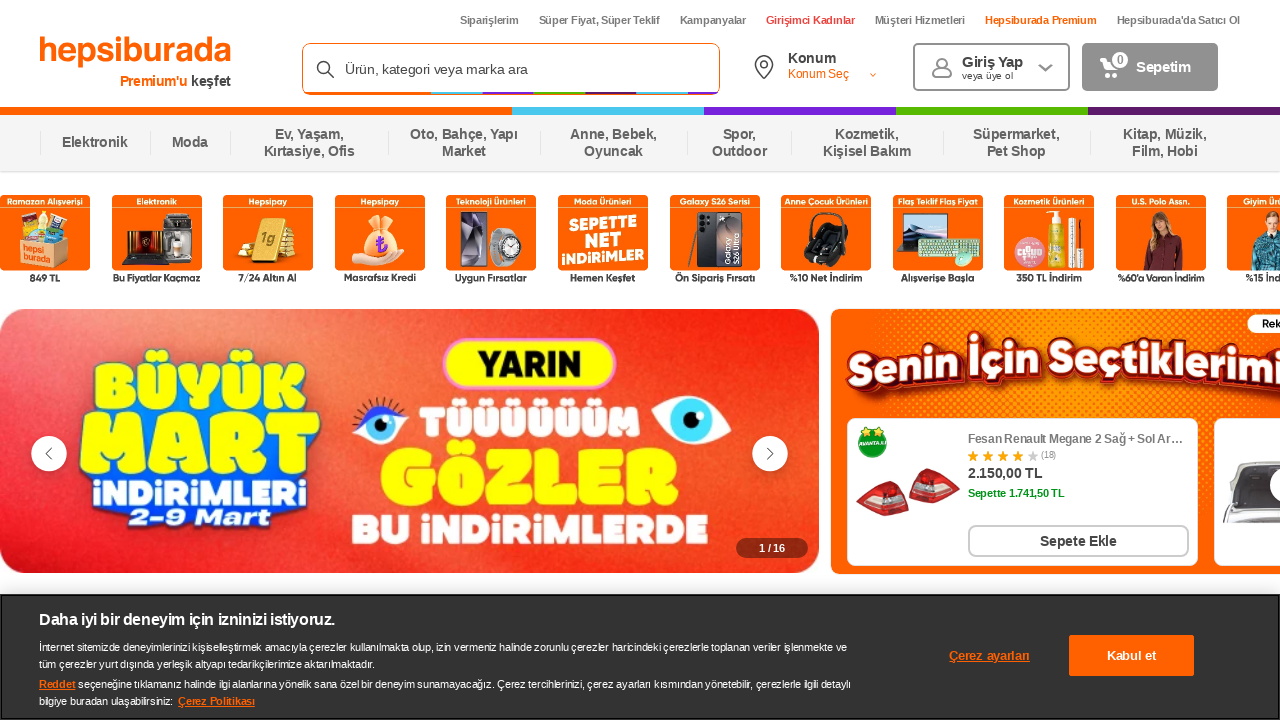

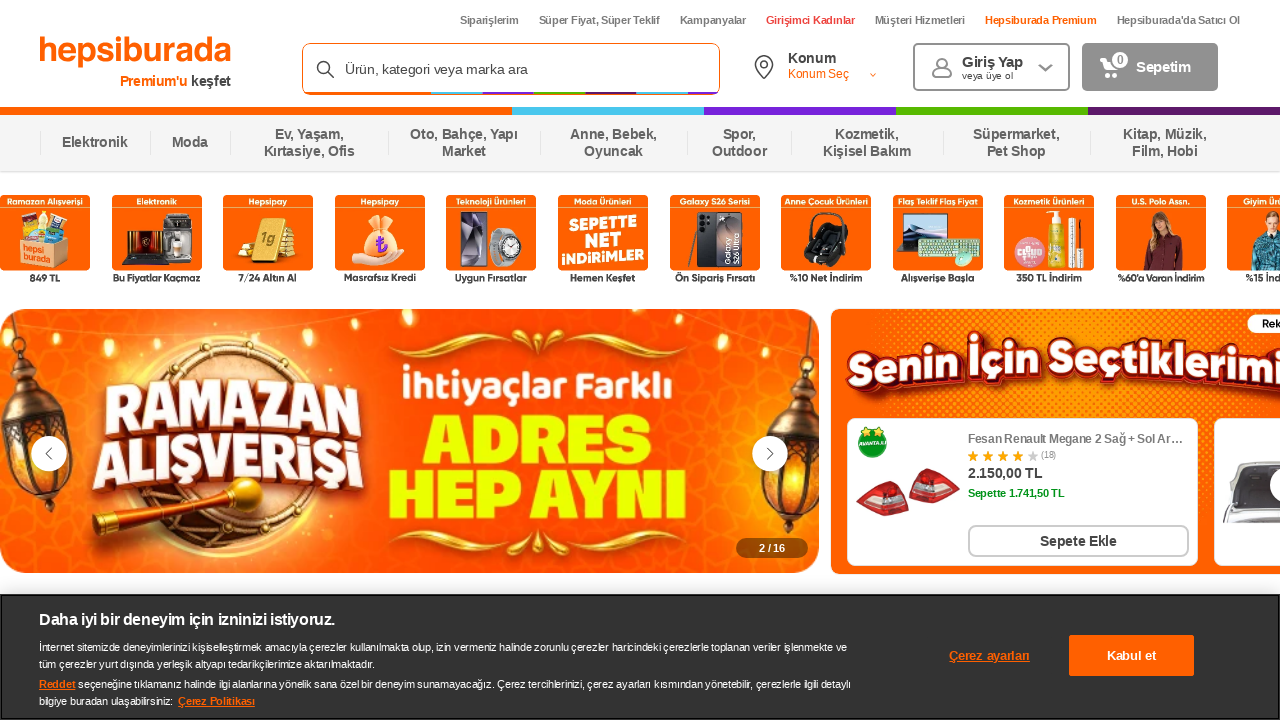